Tests drag and drop functionality by dragging an element and dropping it onto a target area, then verifies the text changes to "Dropped!"

Starting URL: https://demoqa.com/droppable

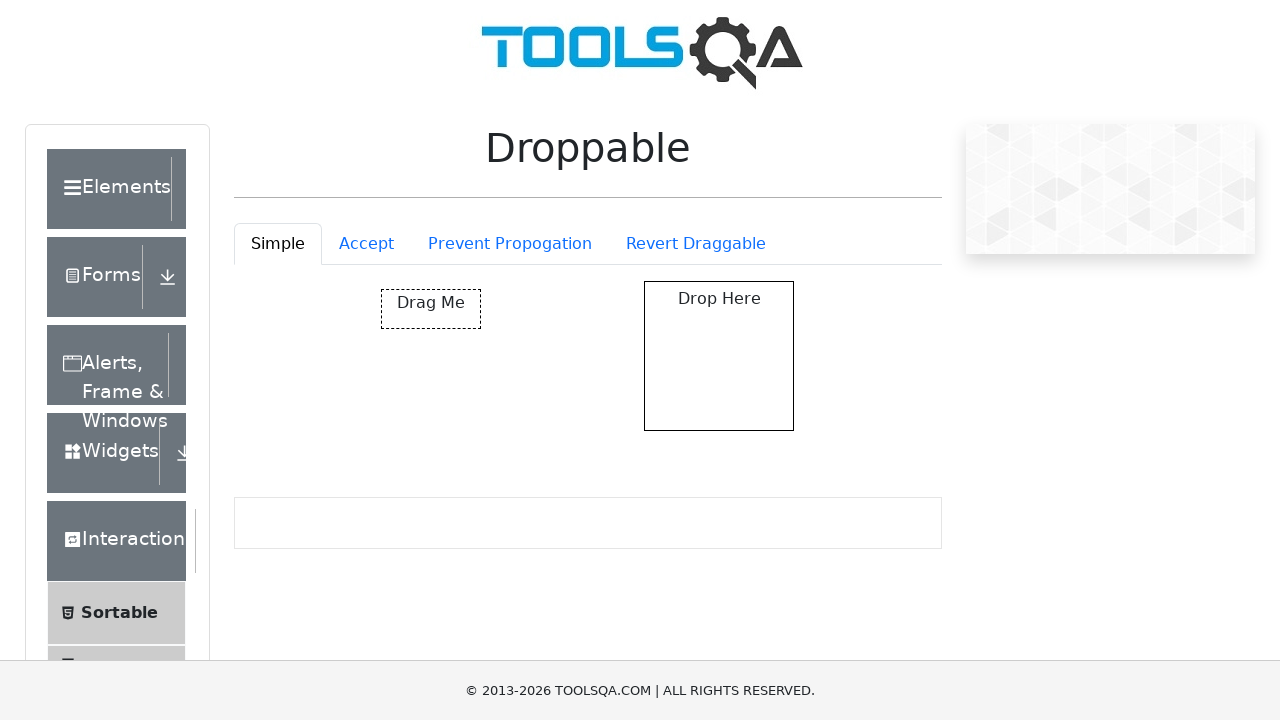

Located the draggable element
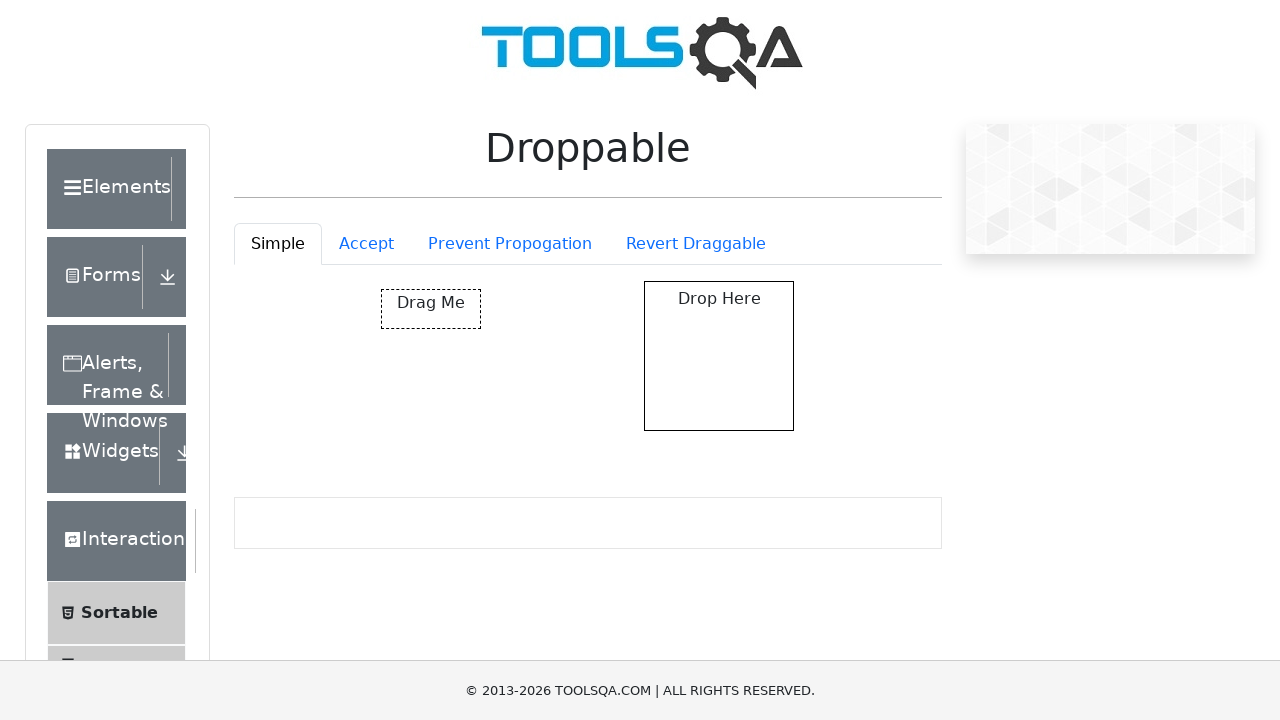

Located the drop target element
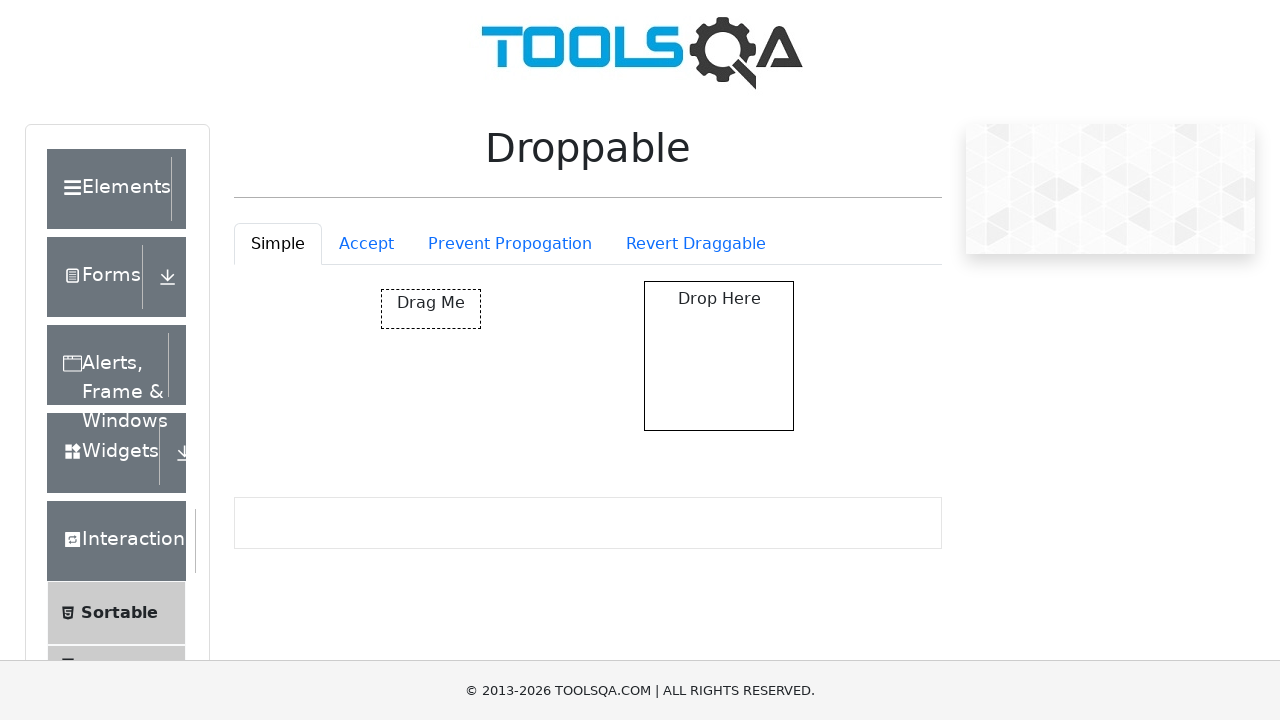

Dragged element onto drop target at (719, 356)
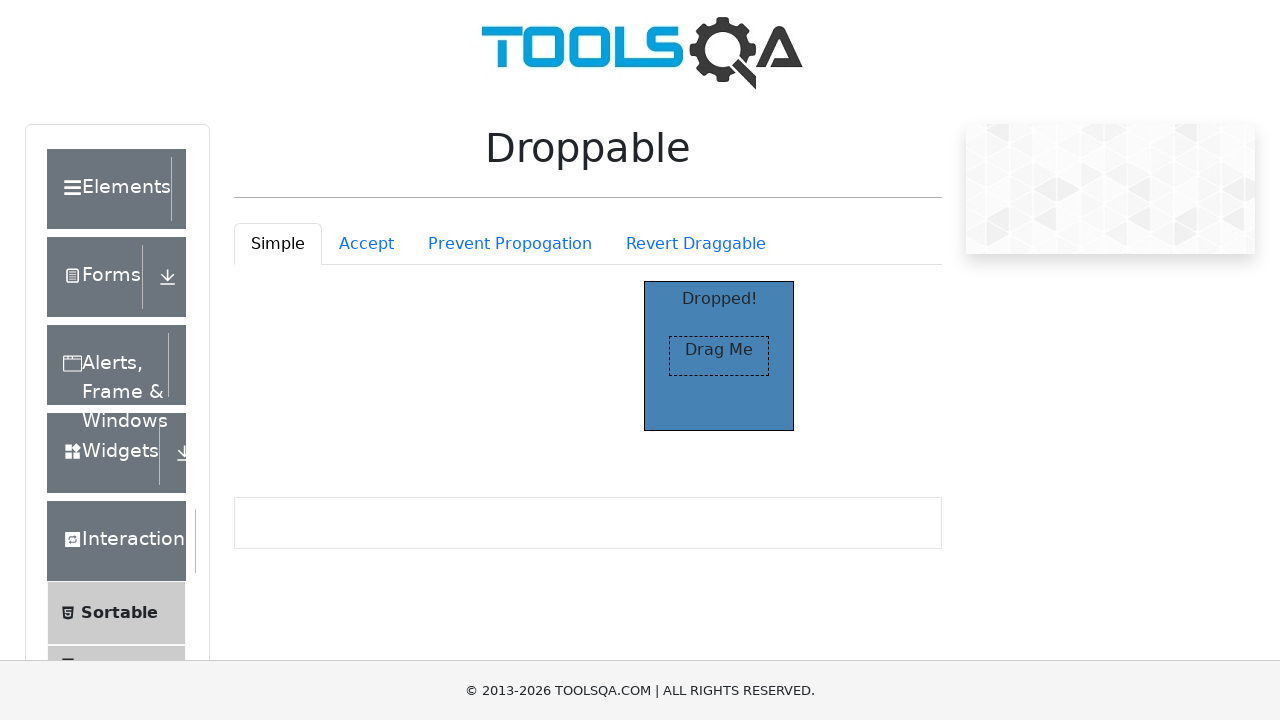

Verified drop target text changed to 'Dropped!'
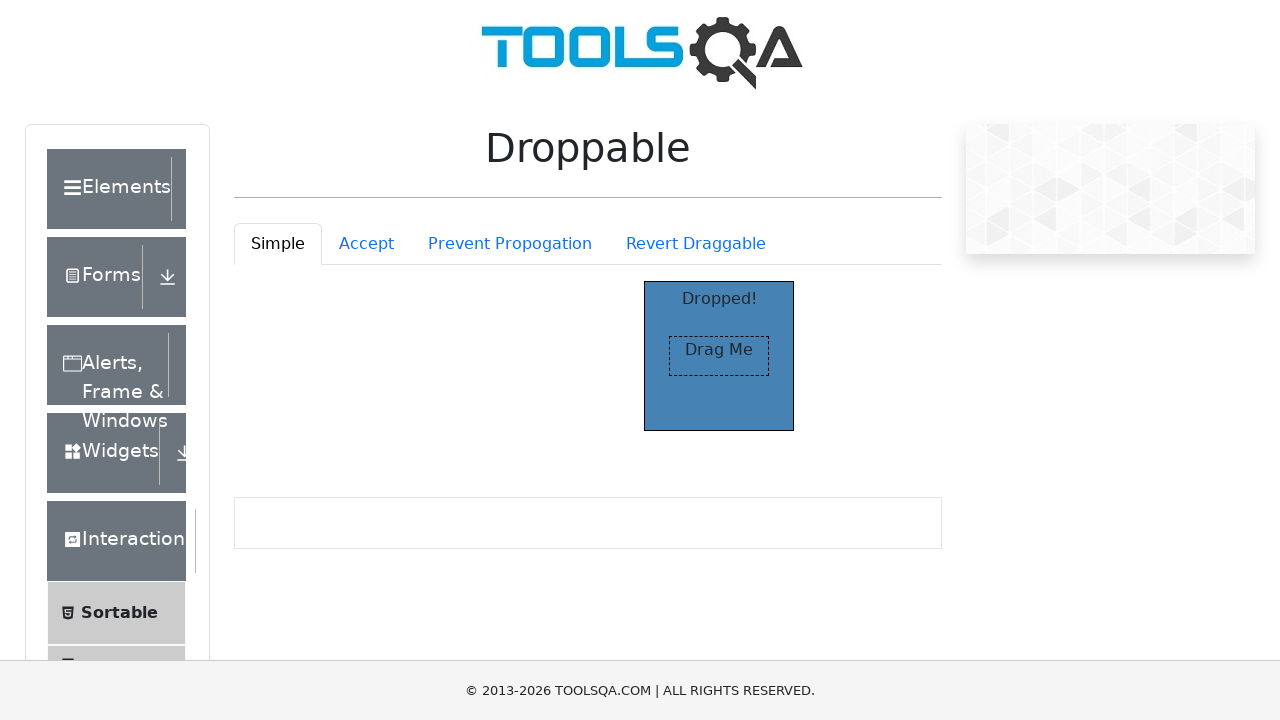

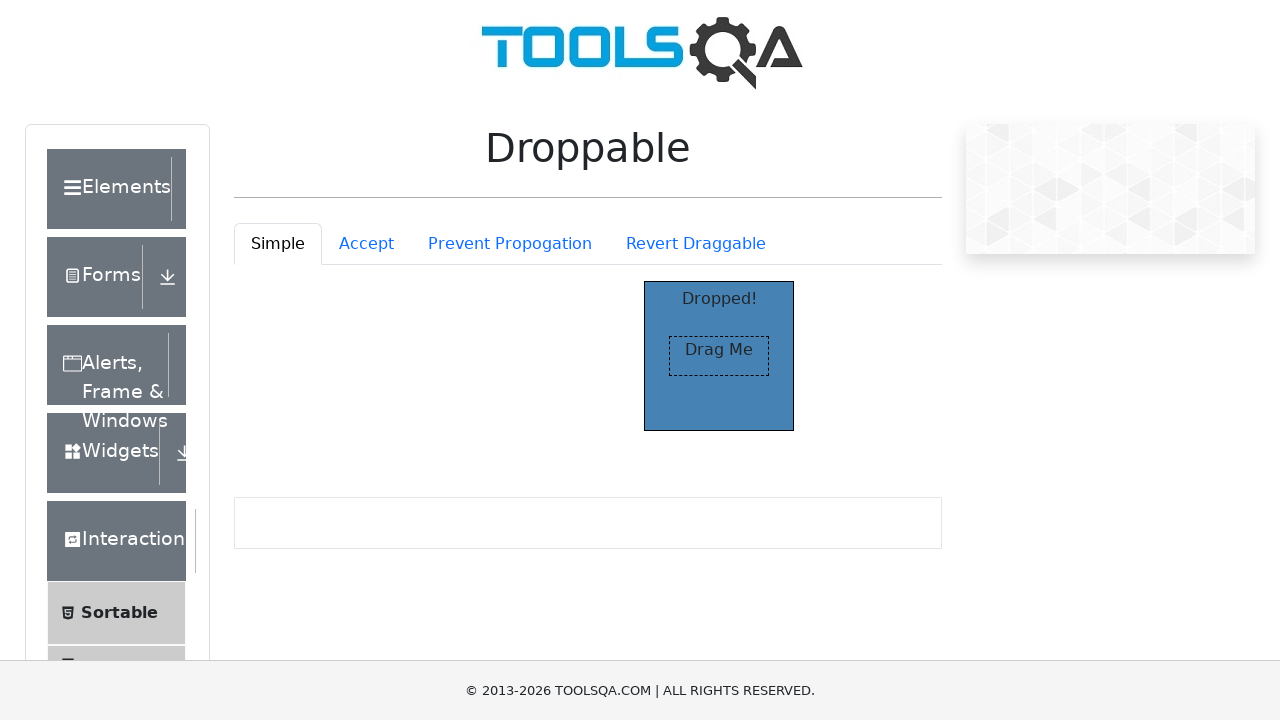